Tests context menu (right-click) functionality by right-clicking on a designated element and verifying the context menu options appear

Starting URL: https://swisnl.github.io/jQuery-contextMenu/demo.html

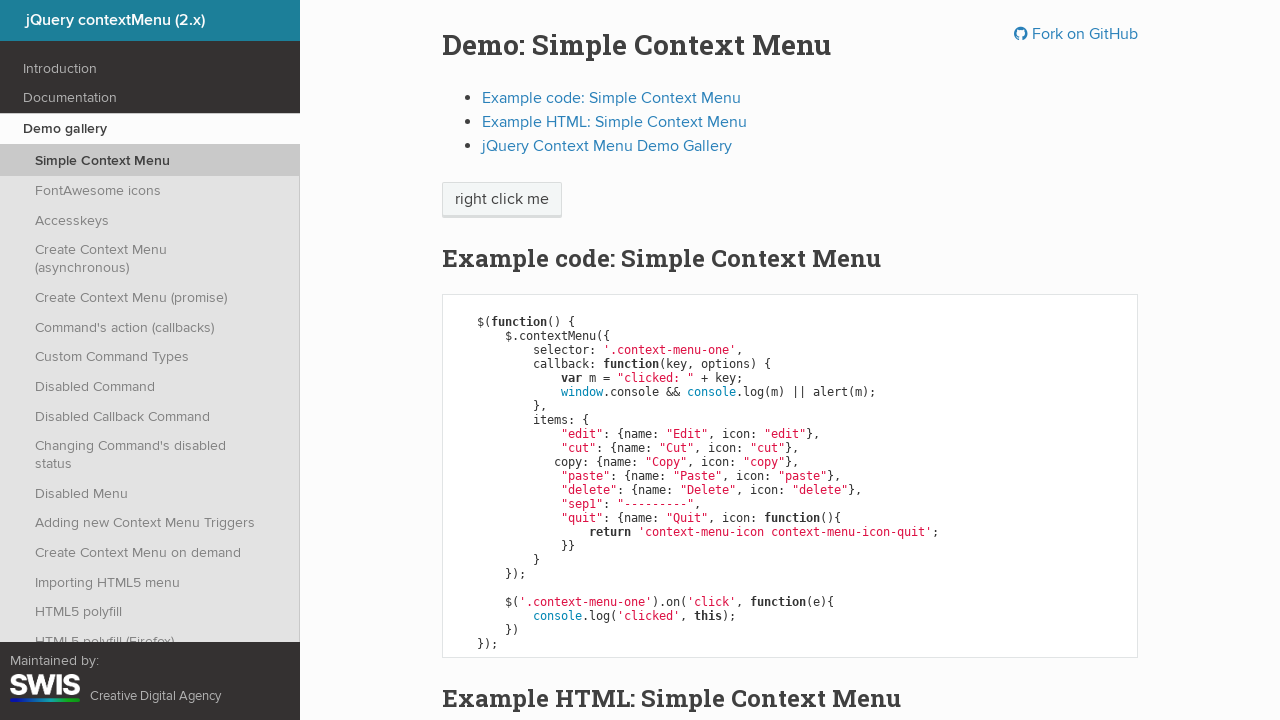

Located right-click target element
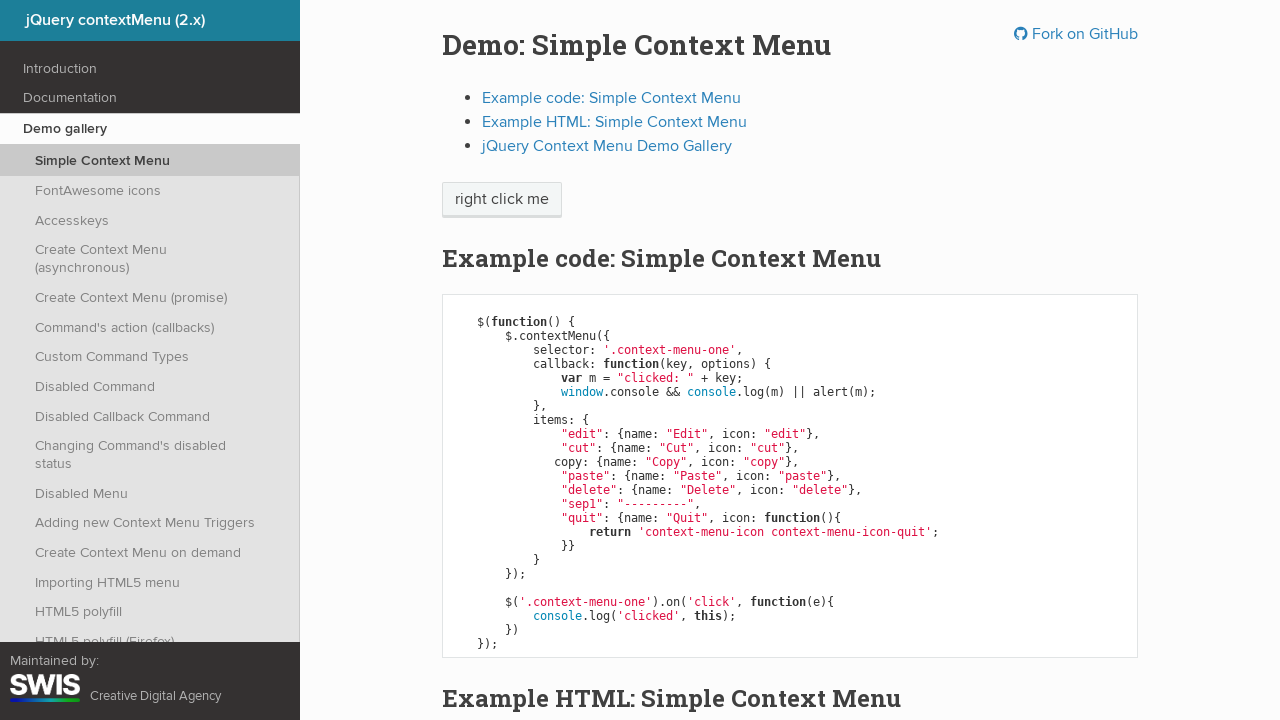

Performed right-click on target element at (502, 200) on xpath=//span[text()='right click me']
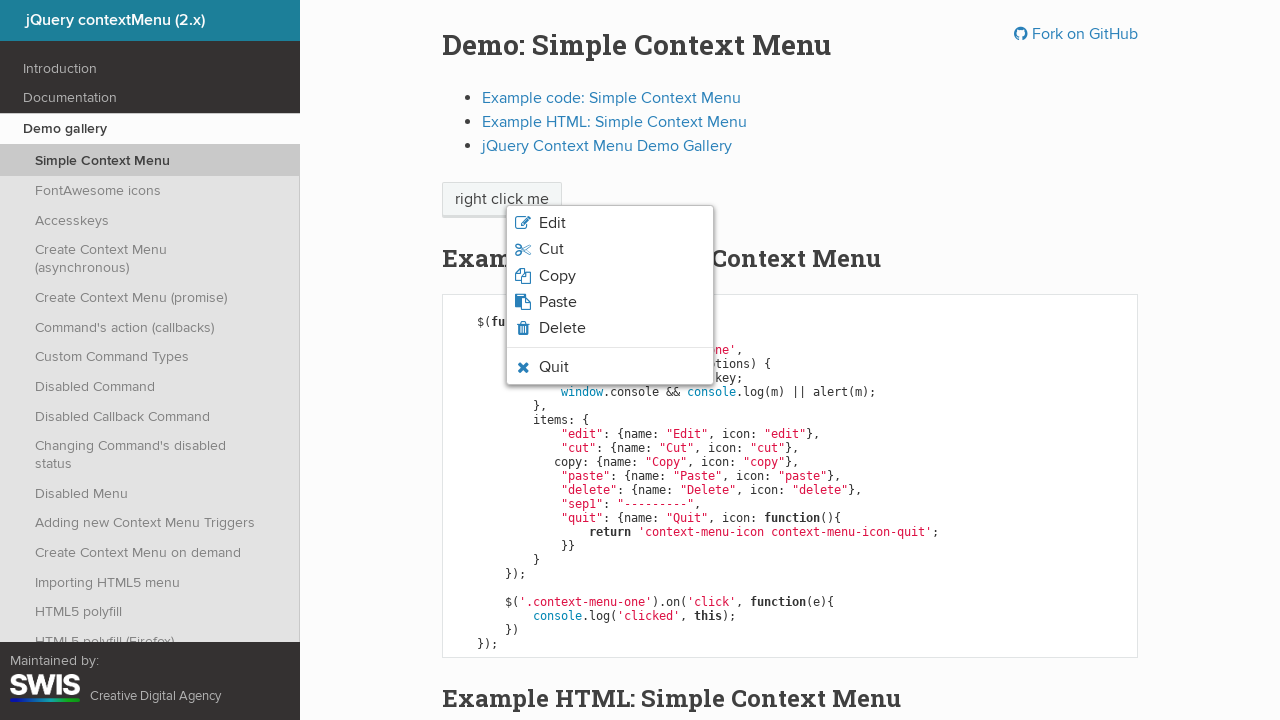

Context menu appeared with options visible
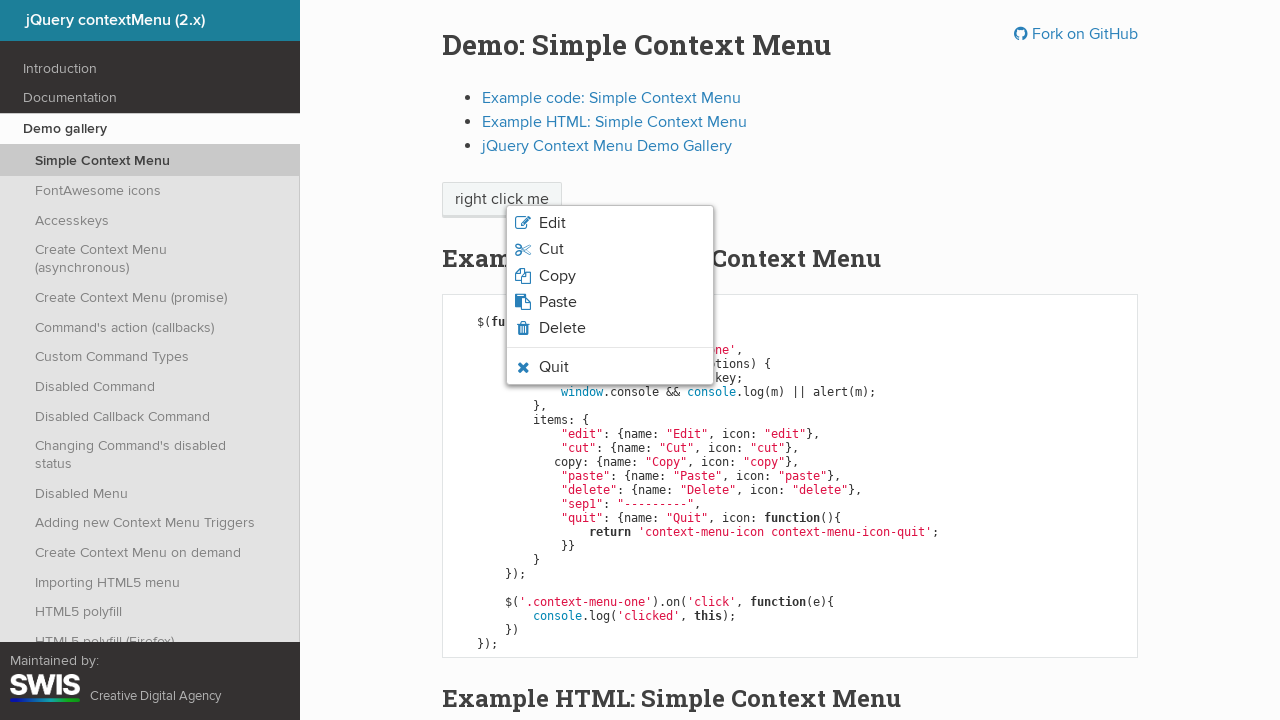

Located all context menu option elements
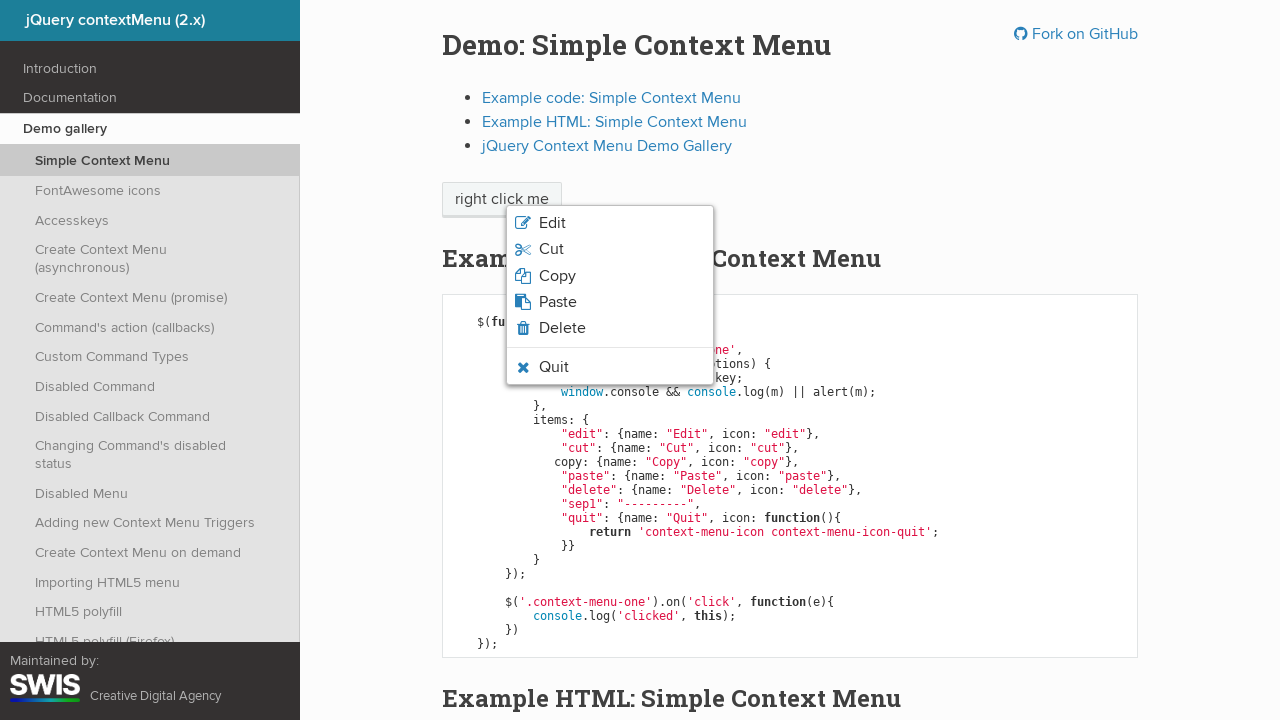

First context menu option is visible and accessible
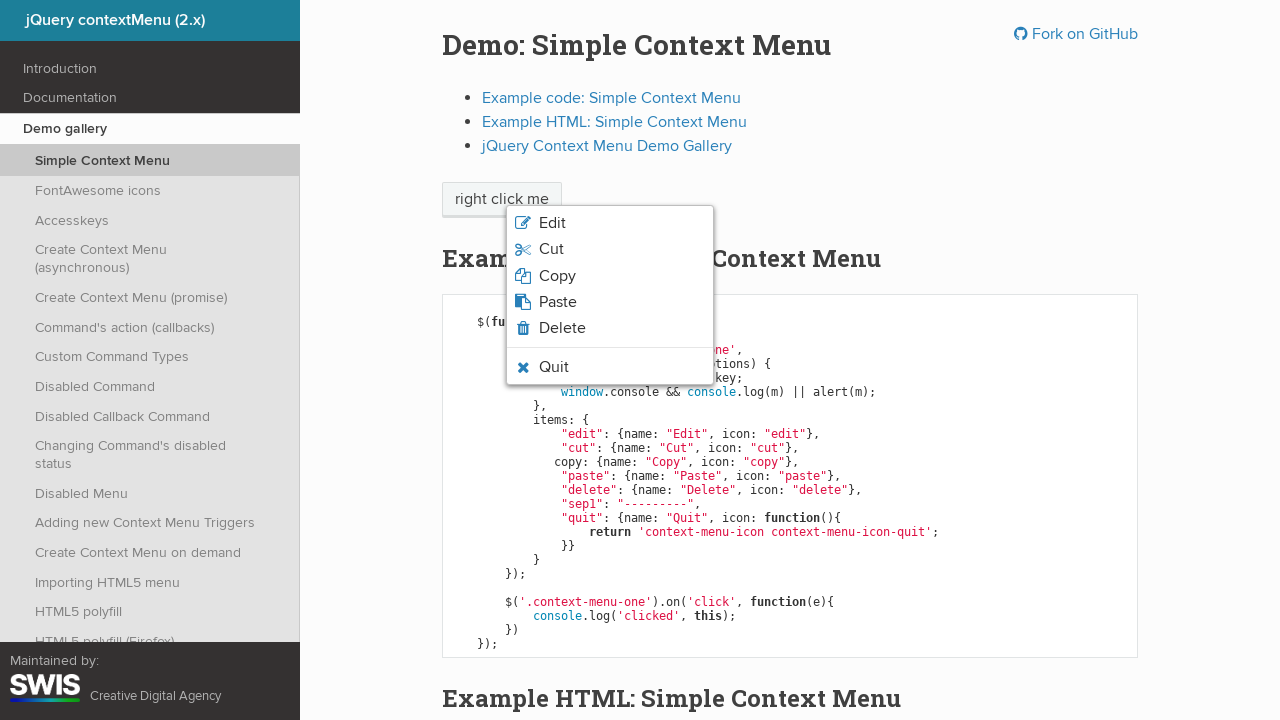

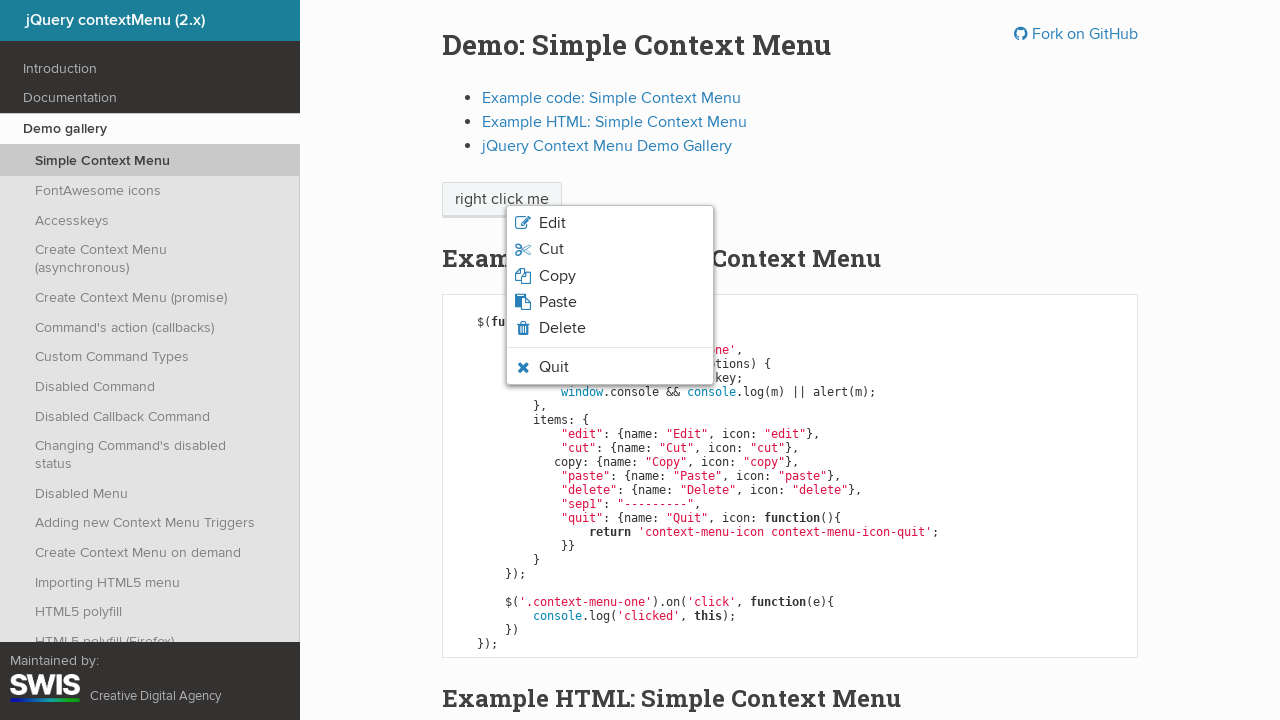